Tests tooltip functionality by hovering over an input field and verifying the tooltip content is displayed correctly.

Starting URL: https://automationfc.github.io/jquery-tooltip/

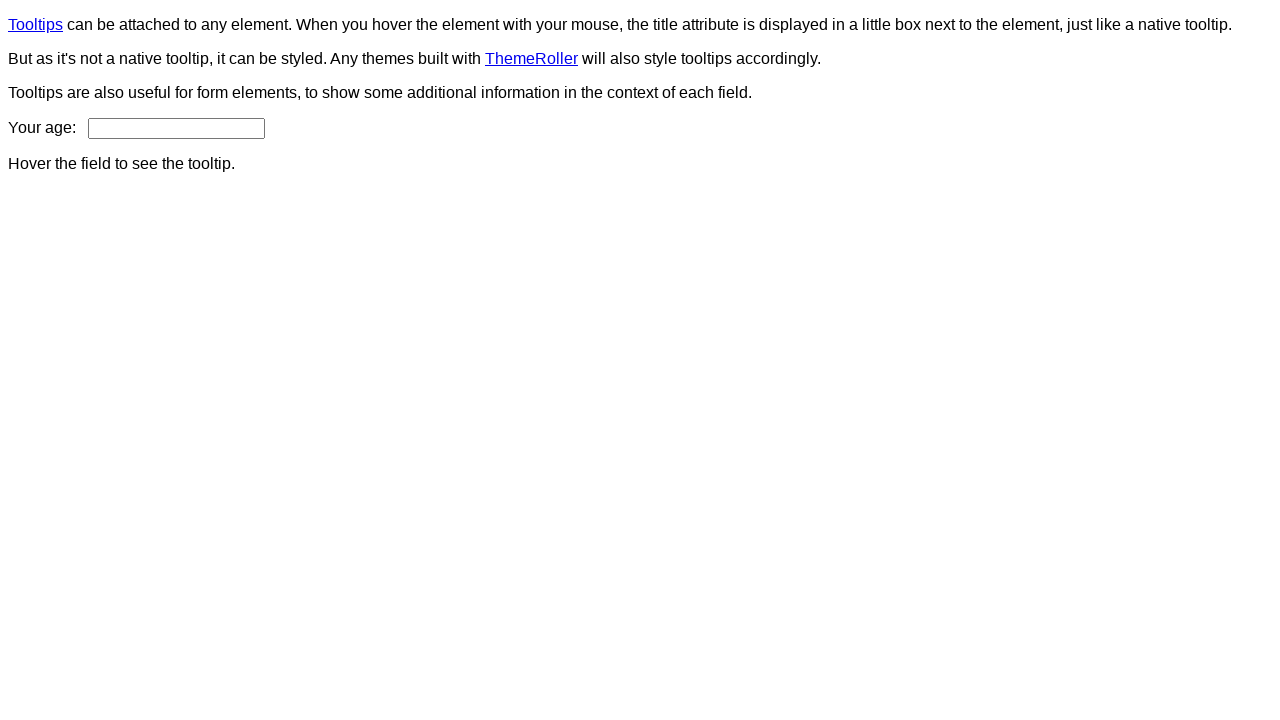

Hovered over age input field to trigger tooltip at (176, 128) on input#age
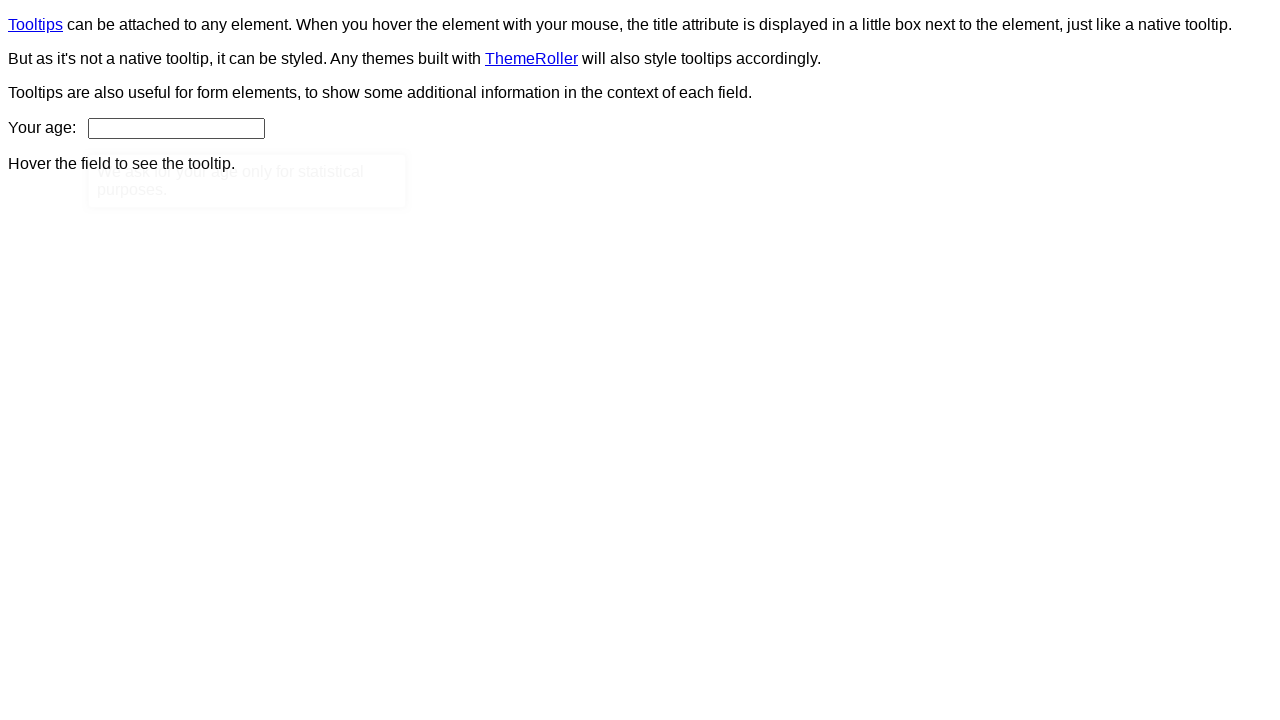

Tooltip appeared and became visible
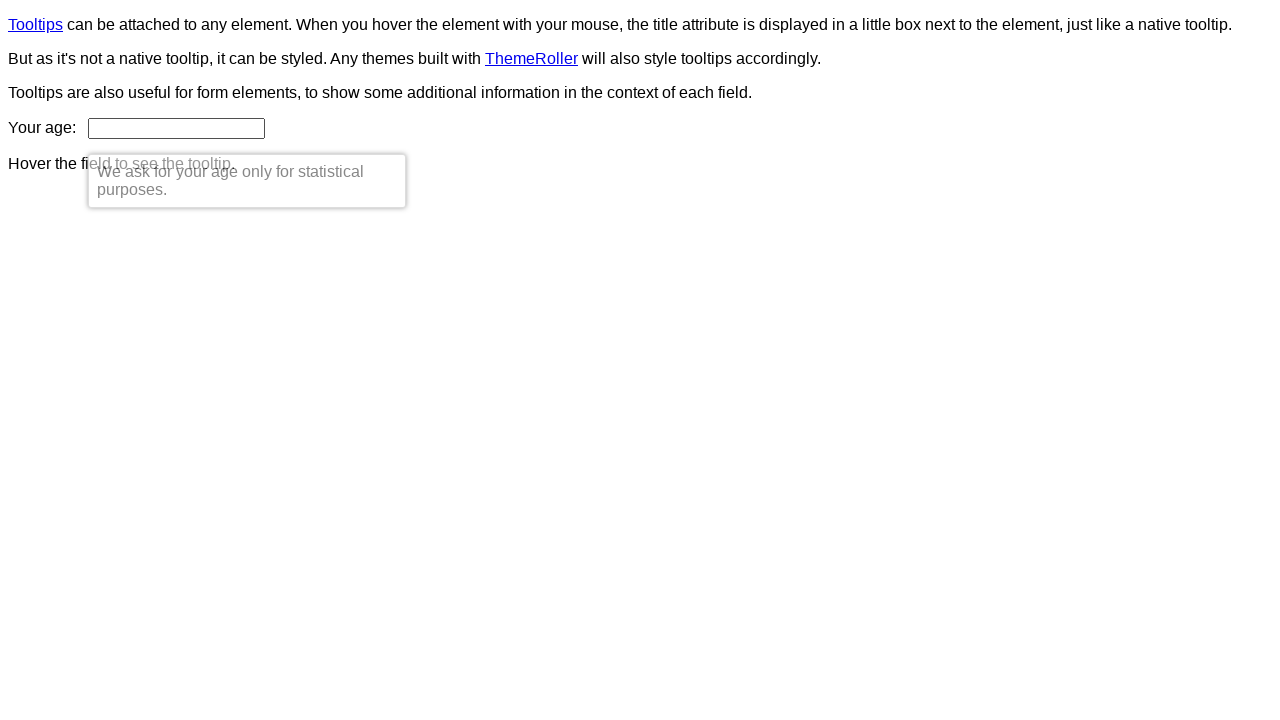

Verified tooltip content matches expected text: 'We ask for your age only for statistical purposes.'
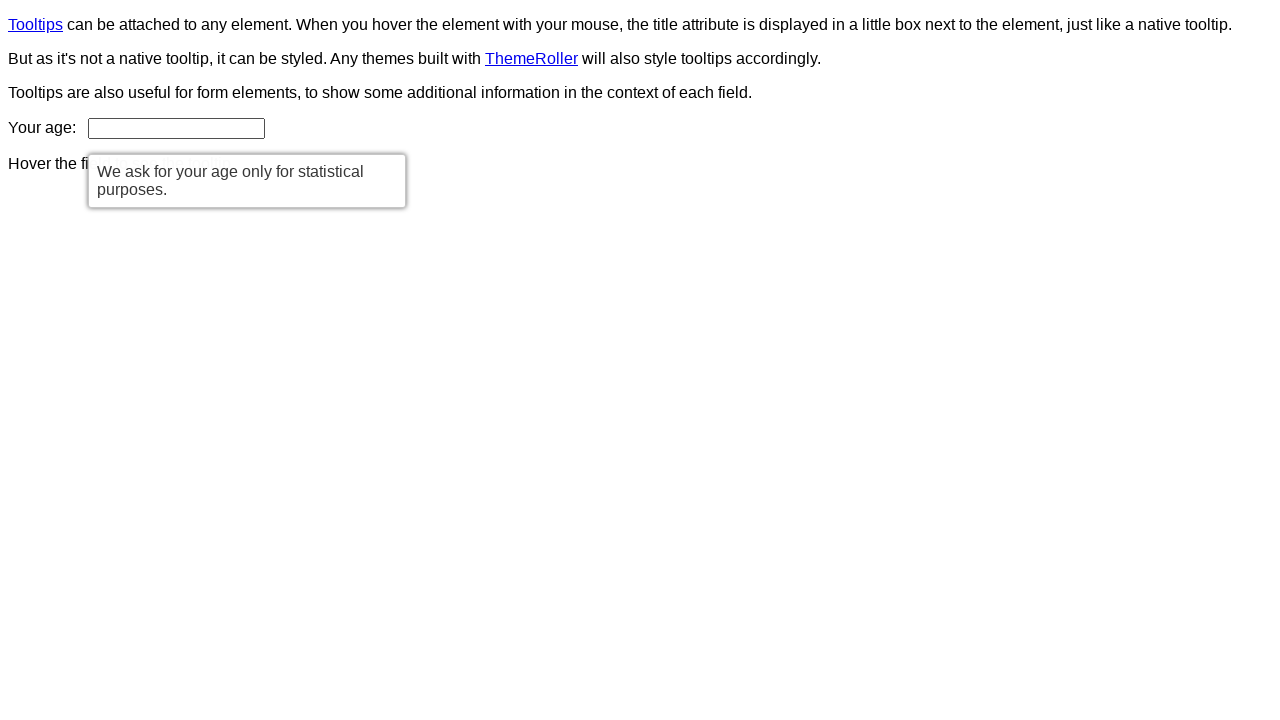

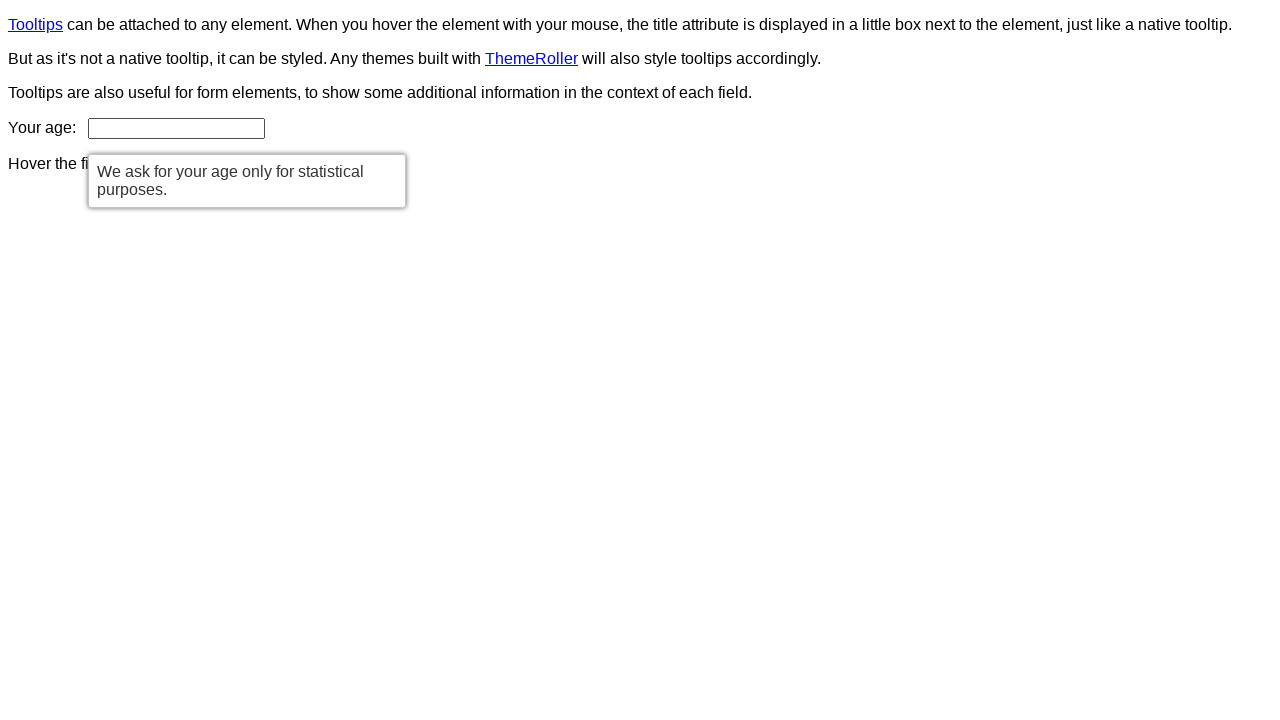